Tests checkbox functionality by navigating to a checkboxes page, finding all checkbox elements, and verifying that the second checkbox (which should be checked by default) is in a checked state.

Starting URL: http://the-internet.herokuapp.com/checkboxes

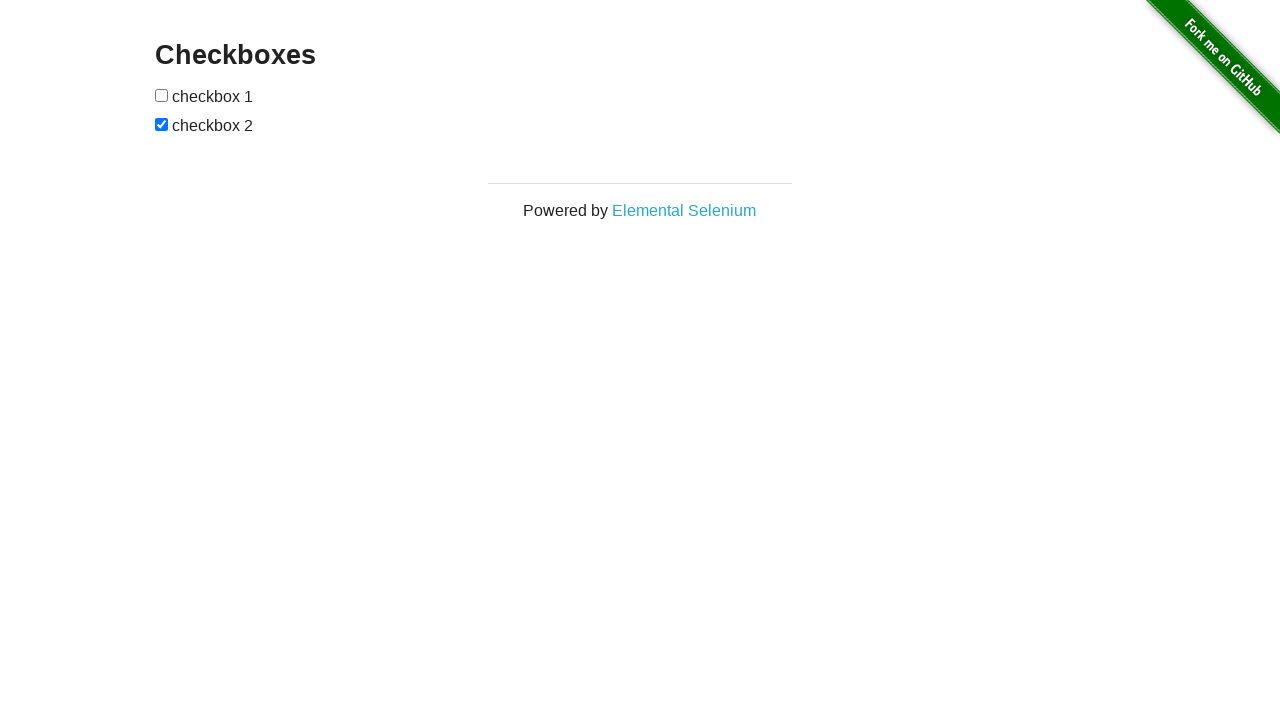

Waited for checkbox elements to be visible on the page
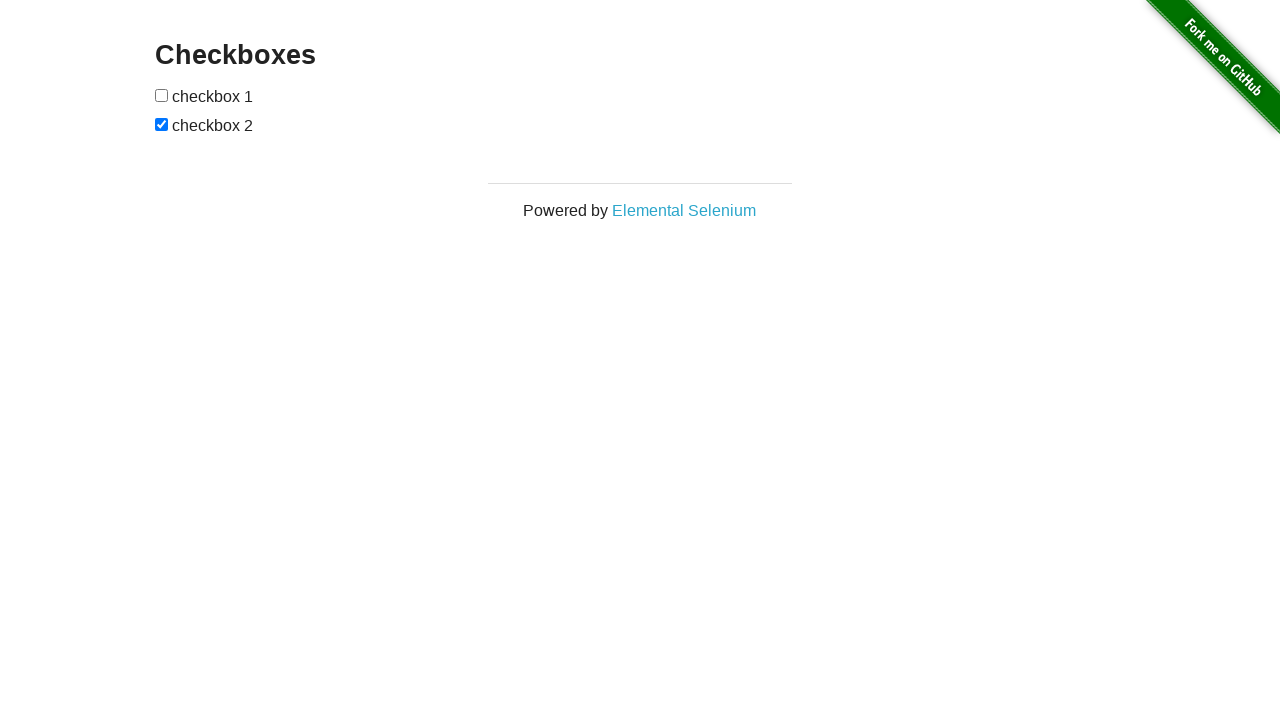

Located all checkbox elements on the page
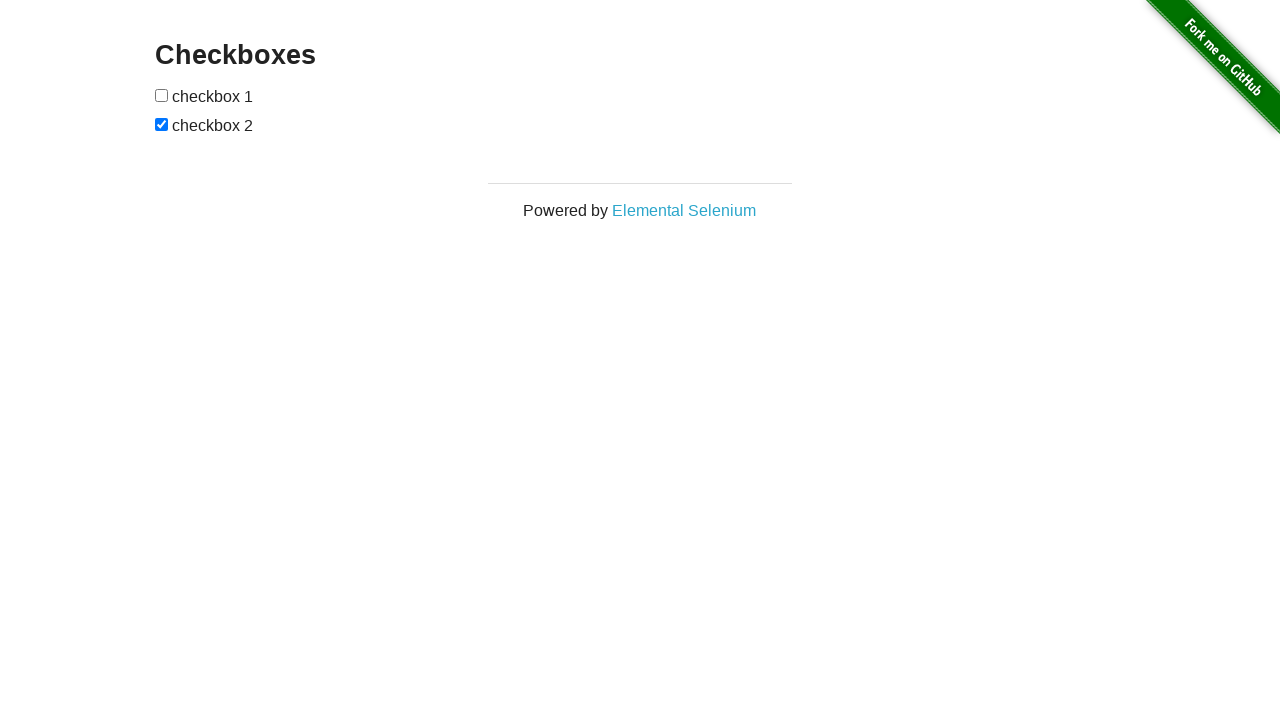

Verified that the second checkbox is checked by default
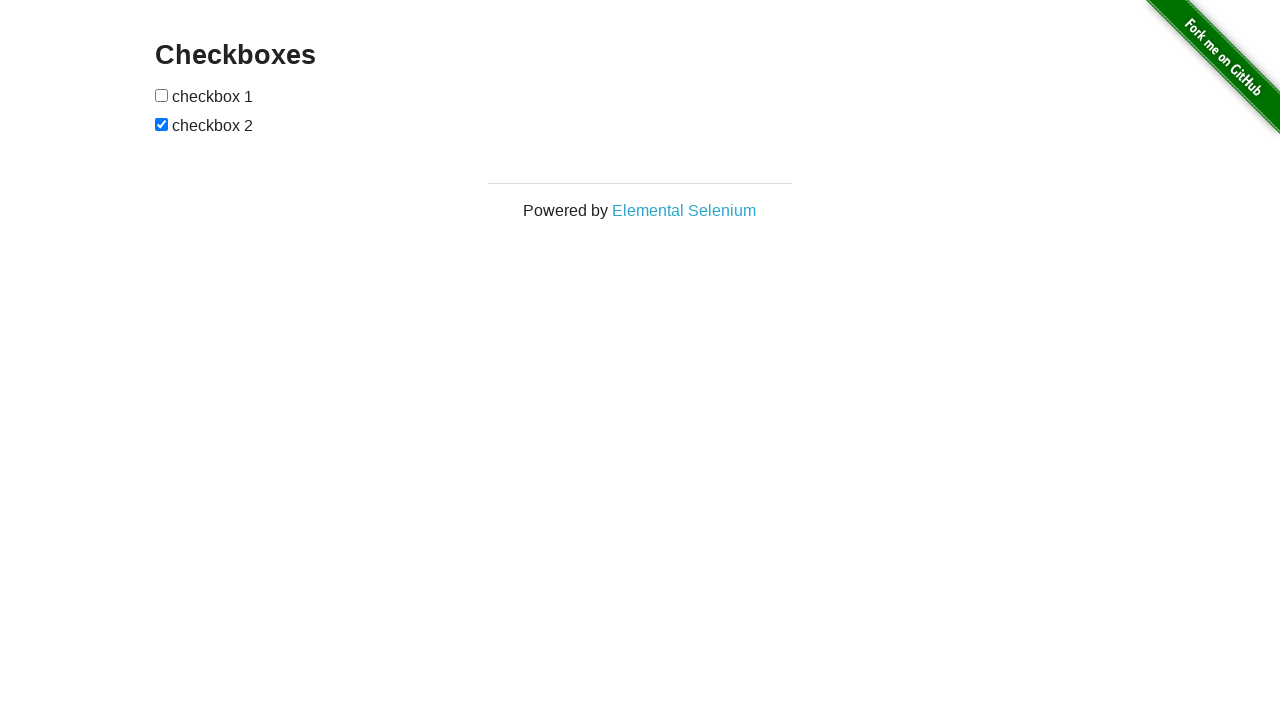

Verified that the first checkbox is unchecked by default
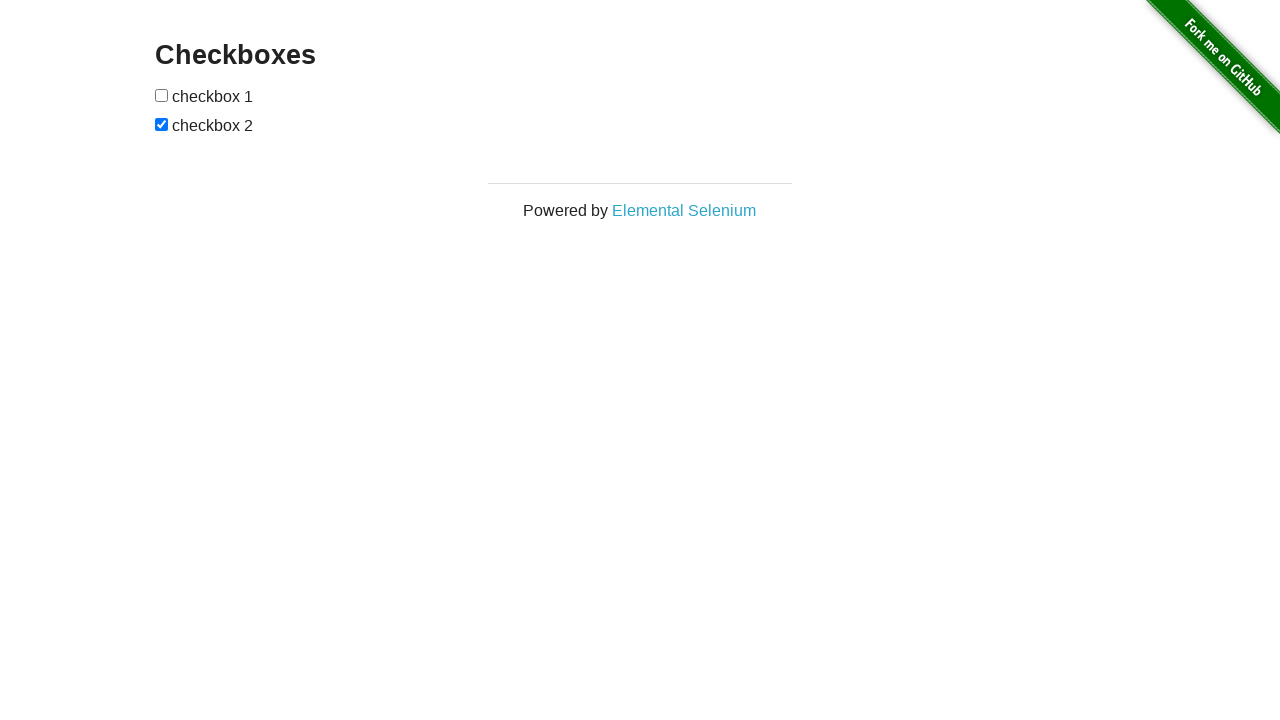

Clicked the first checkbox to check it at (162, 95) on input[type="checkbox"] >> nth=0
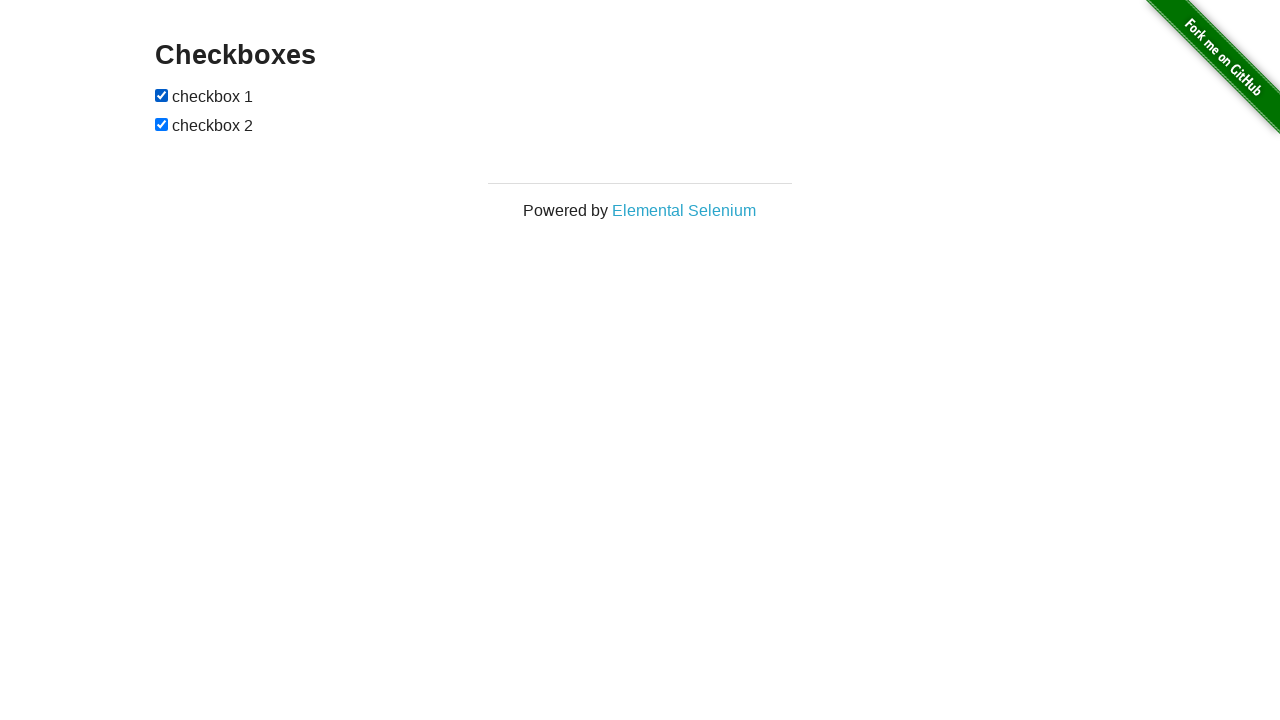

Verified that the first checkbox is now checked after clicking
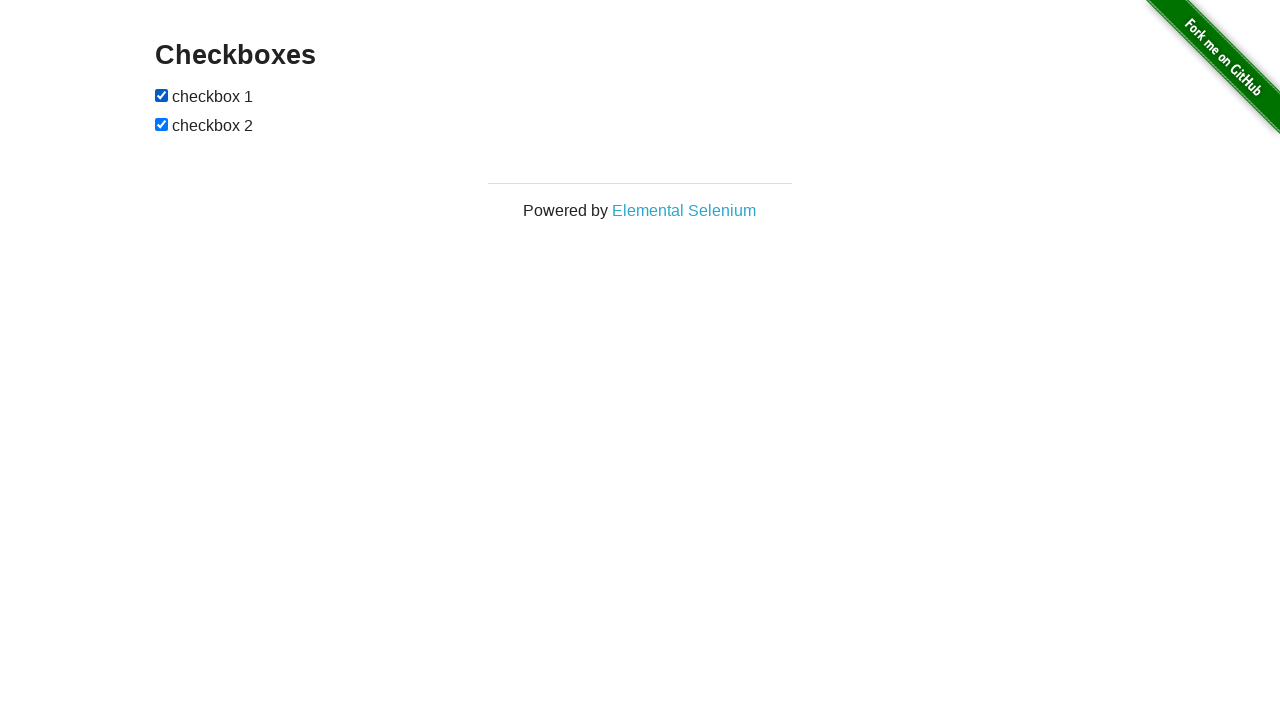

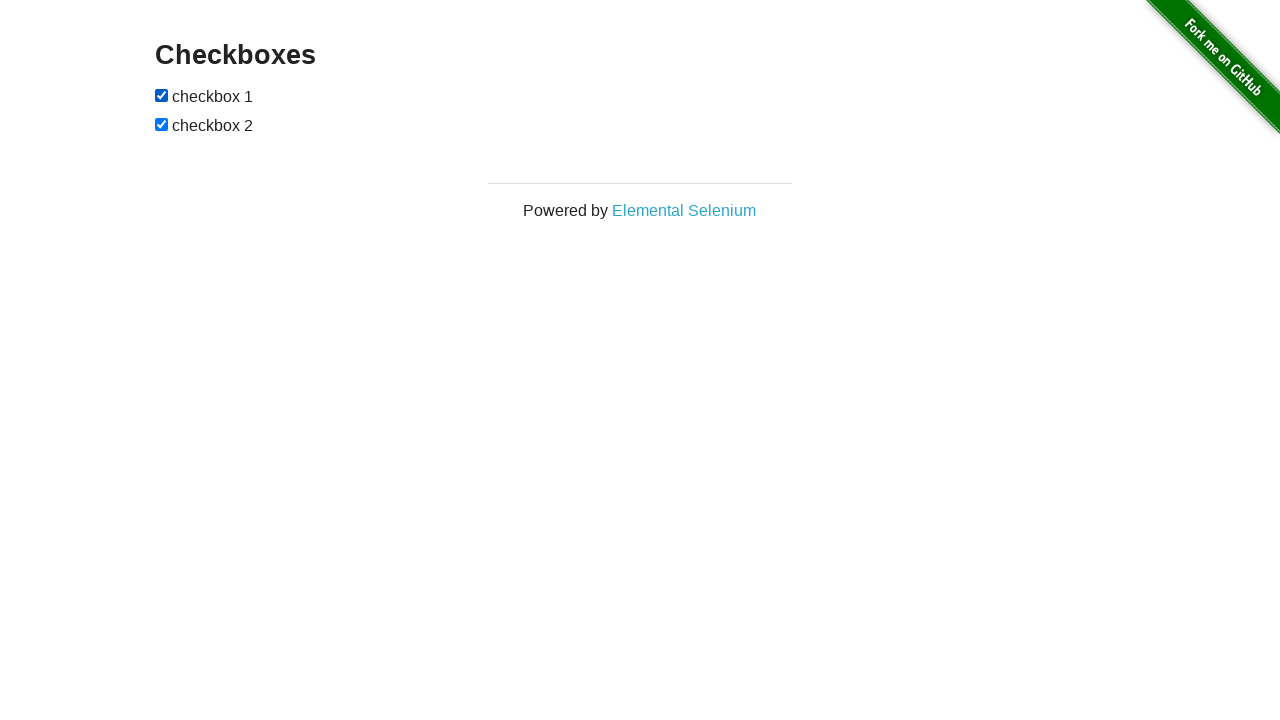